Tests that the mailto button in the footer contains the correct email address in its href attribute

Starting URL: https://ancabota09.wixsite.com/intern

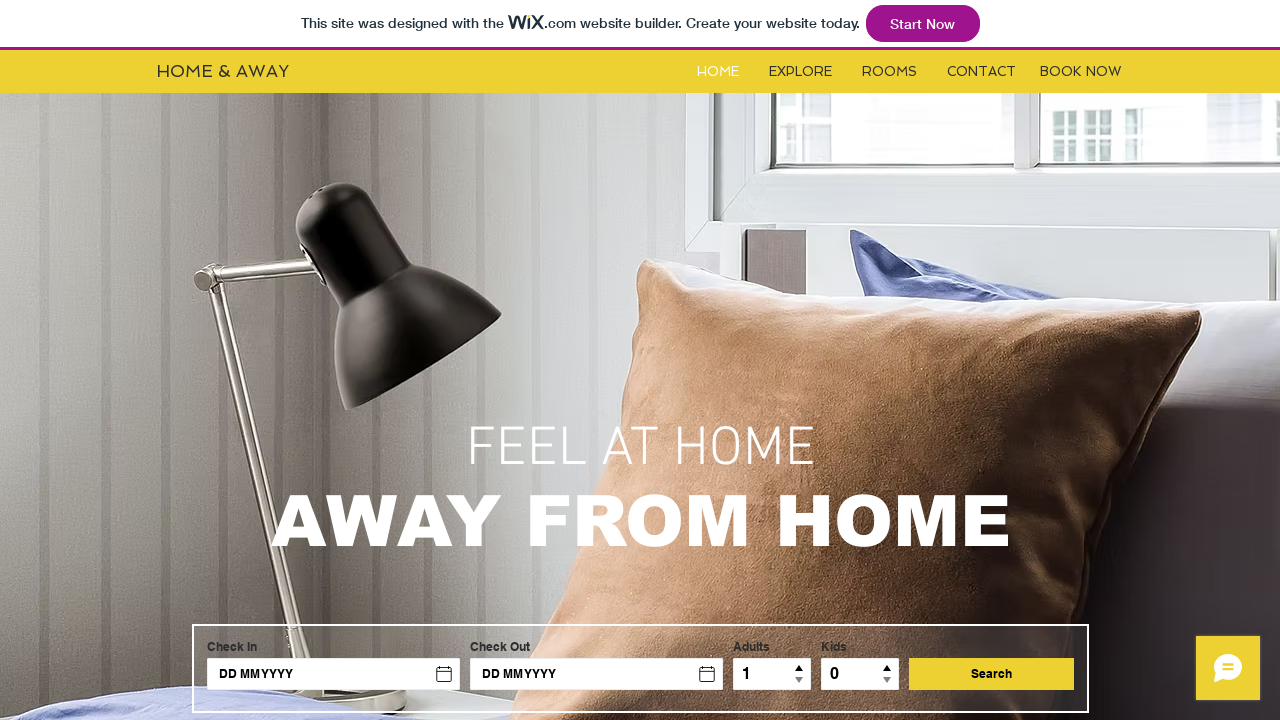

Navigated to https://ancabota09.wixsite.com/intern
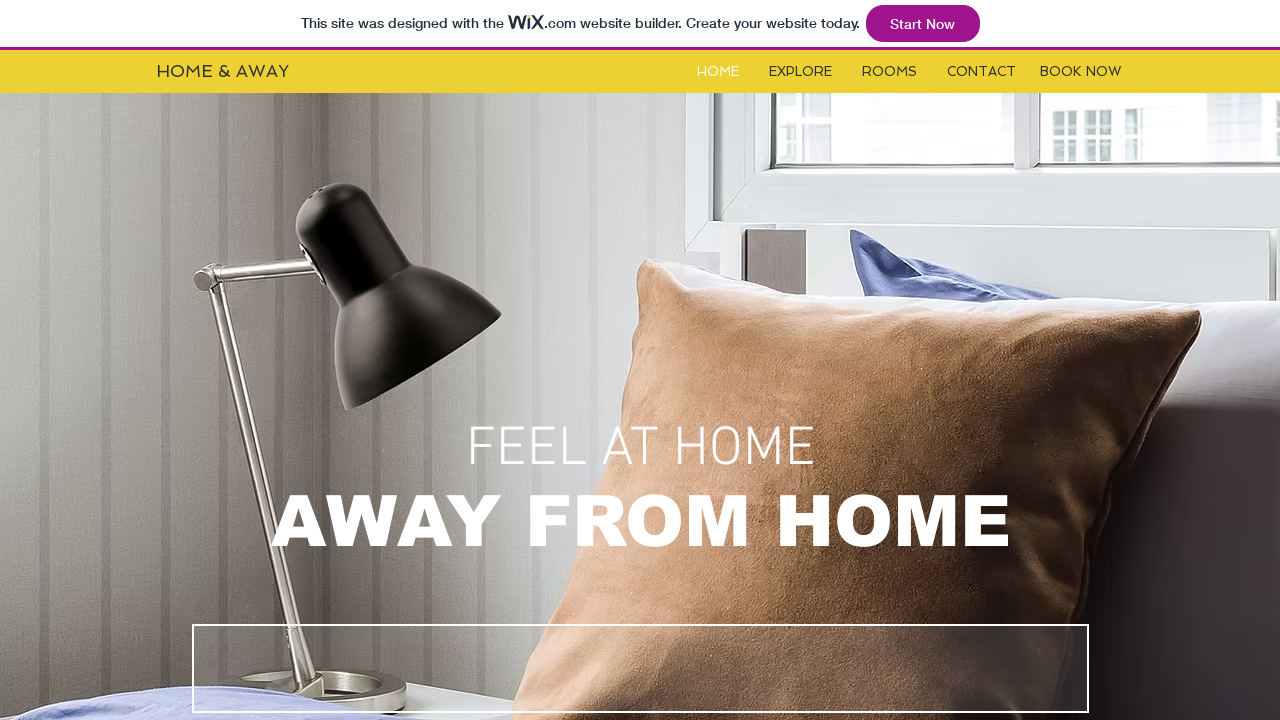

Located the mailto button in the footer
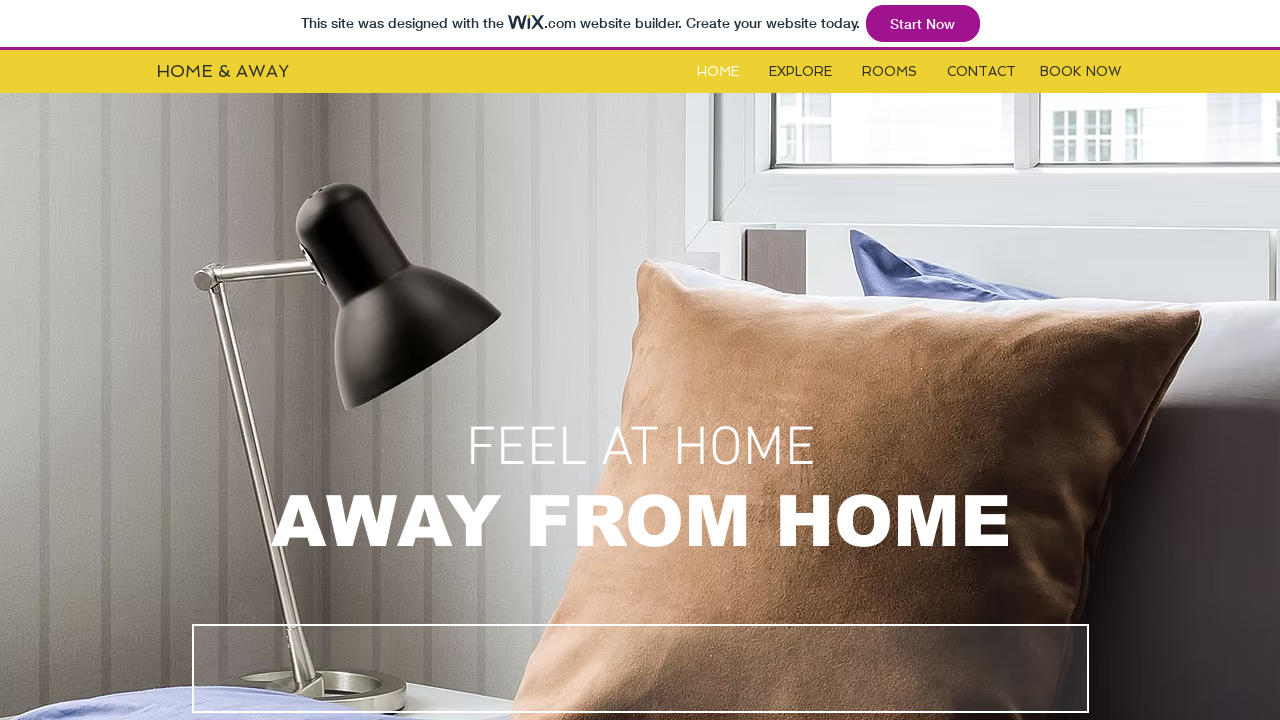

Retrieved href attribute from mailto button
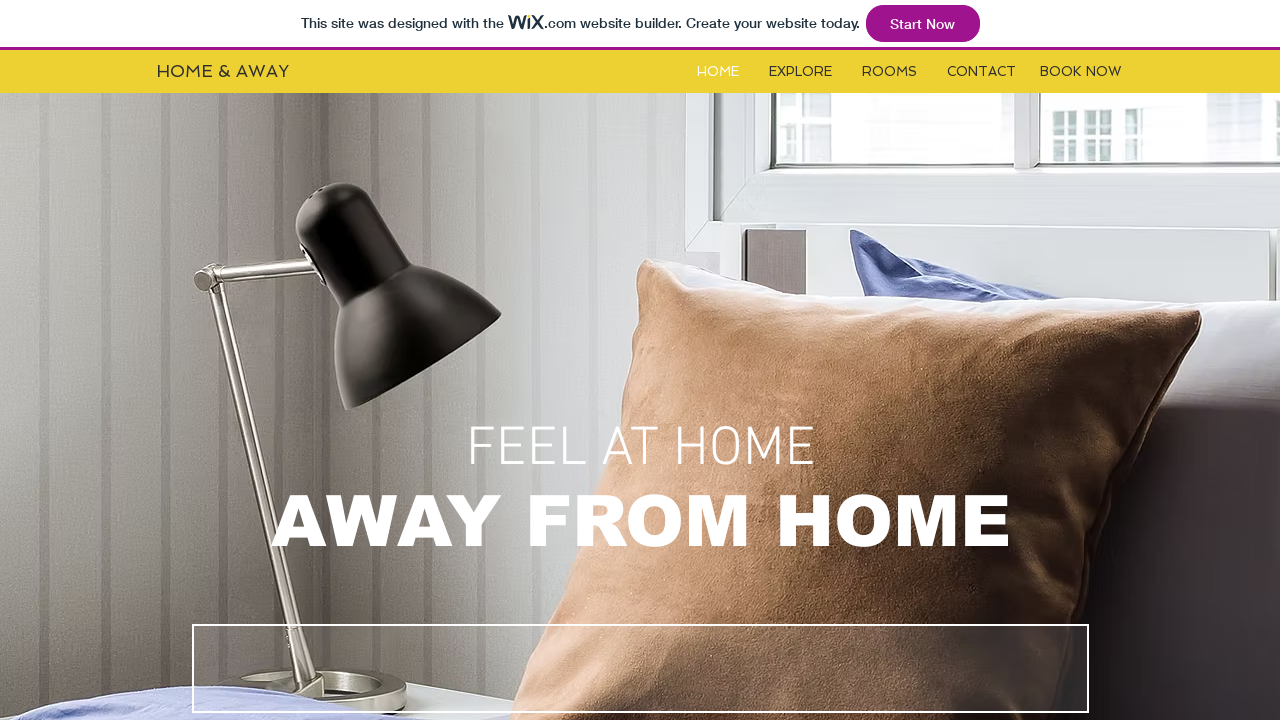

Verified mailto button contains correct email address: mailto:info@mysite.com
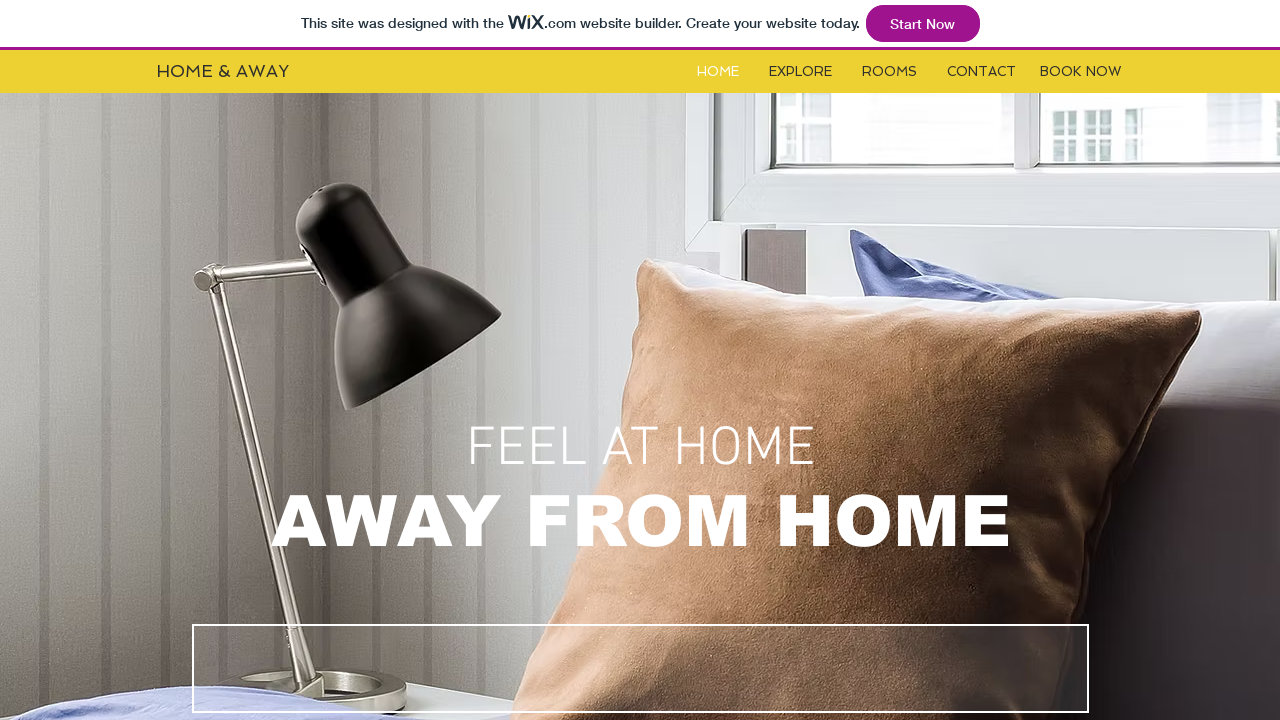

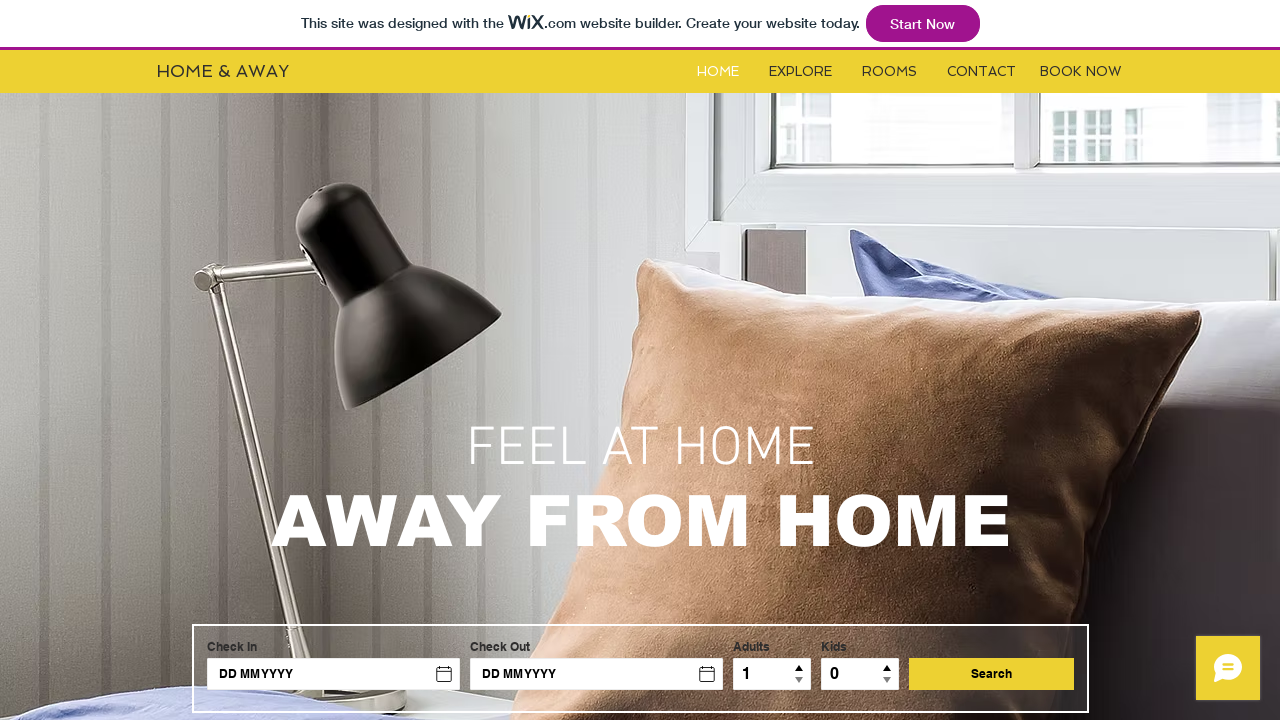